Tests keyboard actions on text-compare.com by typing "Good Bye Keys" in the first text box using shift key modifiers for capitalization

Starting URL: https://text-compare.com/

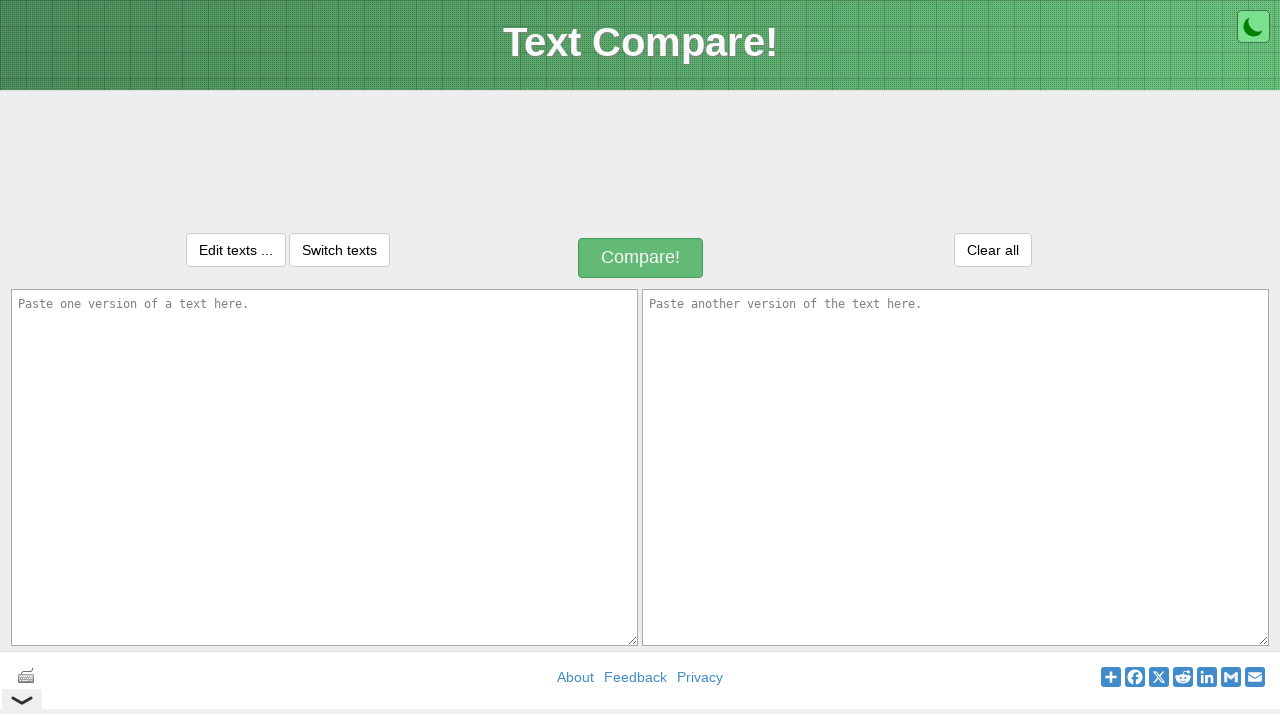

Clicked on the first text input box at (324, 467) on #inputText1
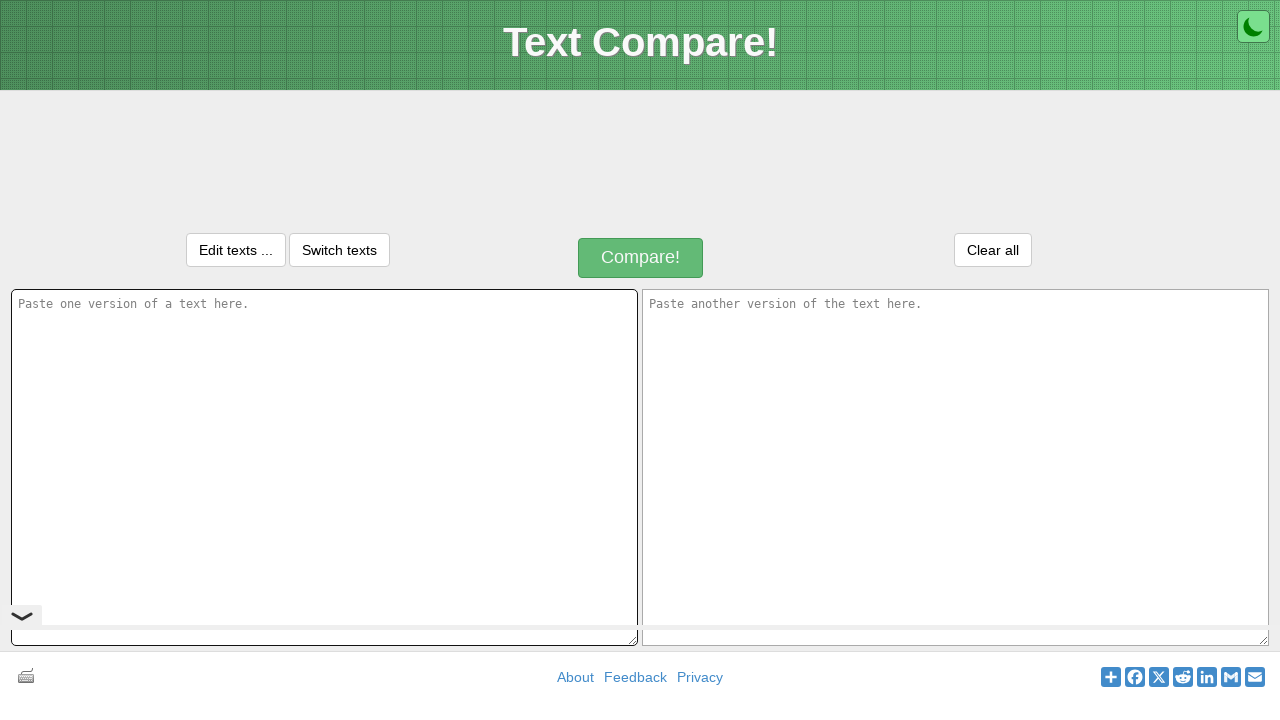

Pressed Shift key down
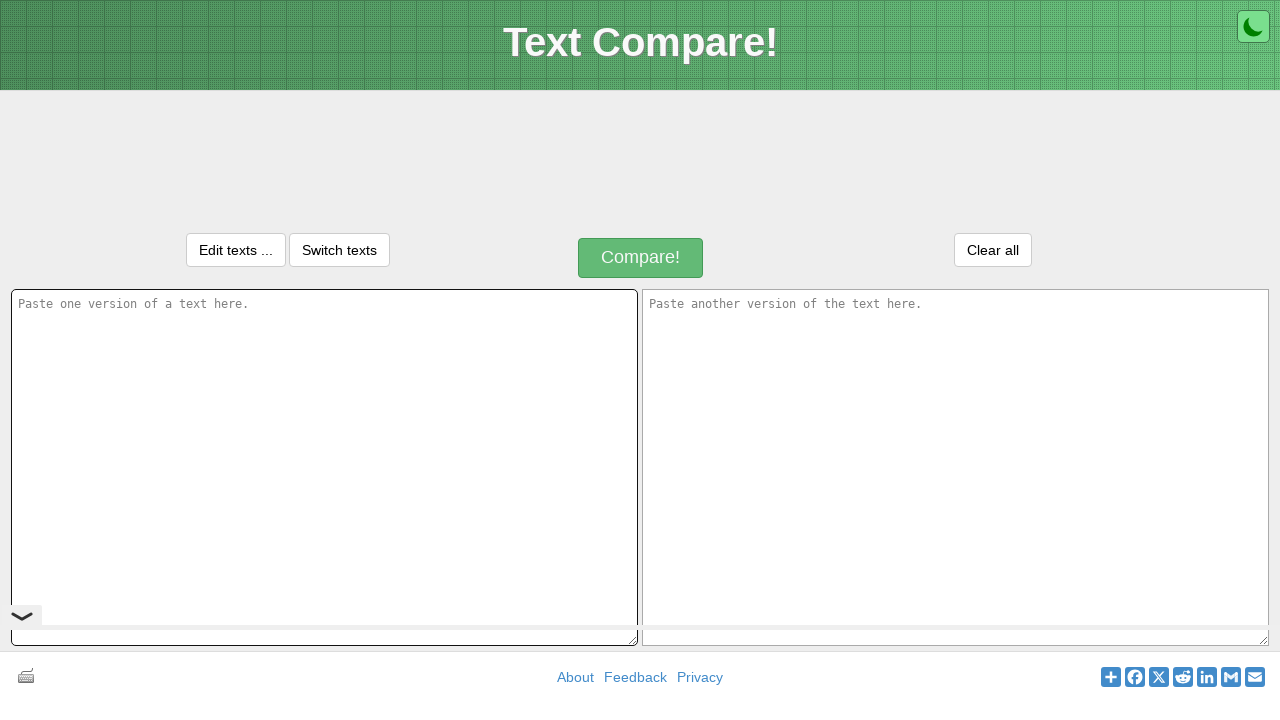

Pressed 'g' key with Shift modifier for uppercase 'G'
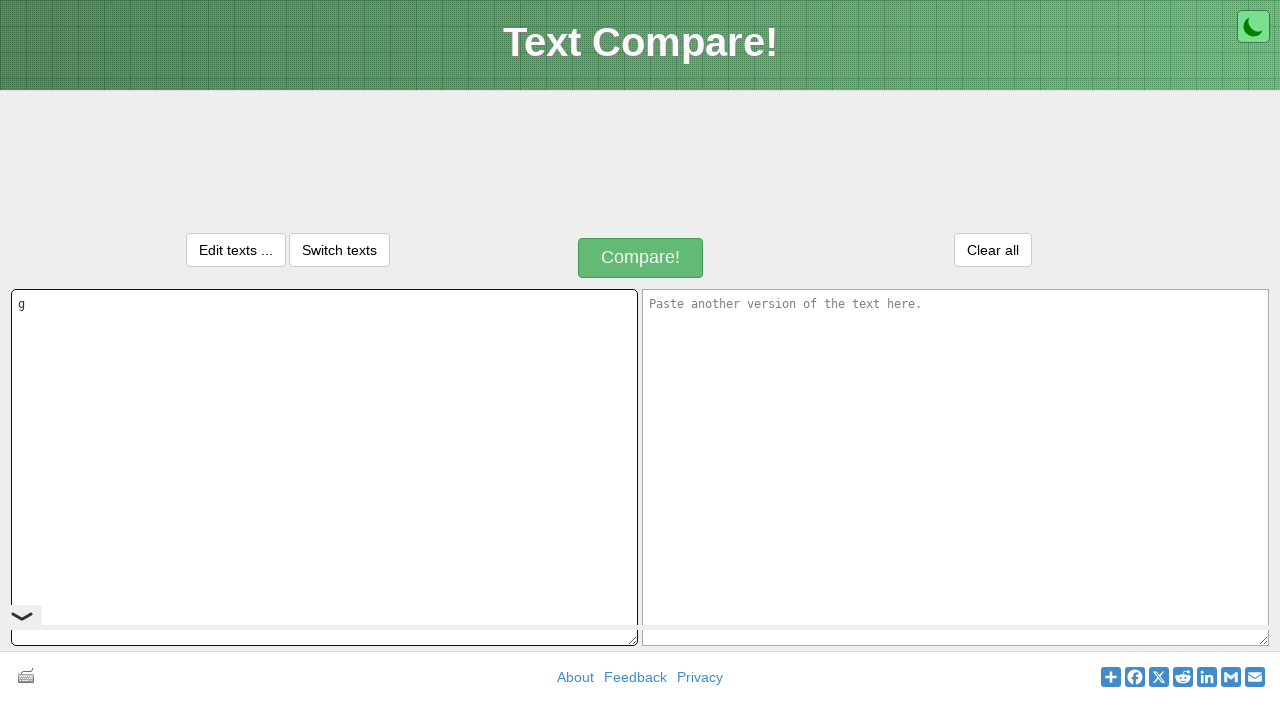

Released Shift key
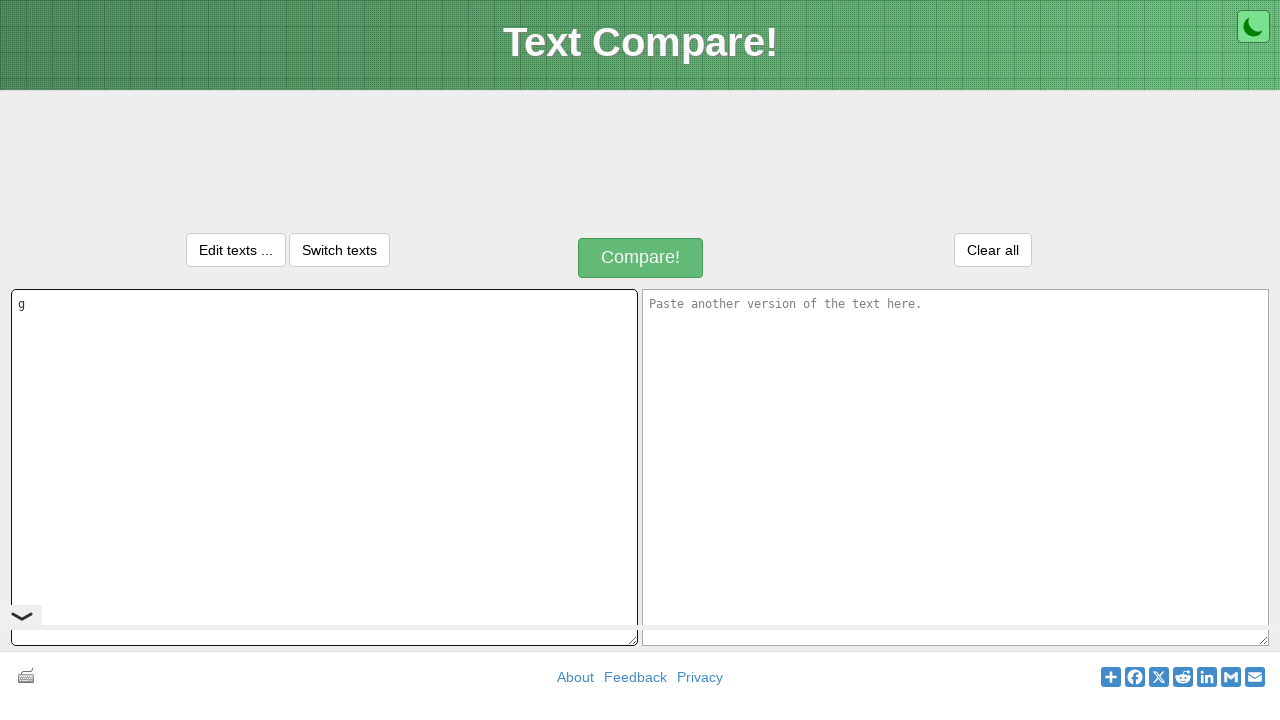

Typed 'ood'
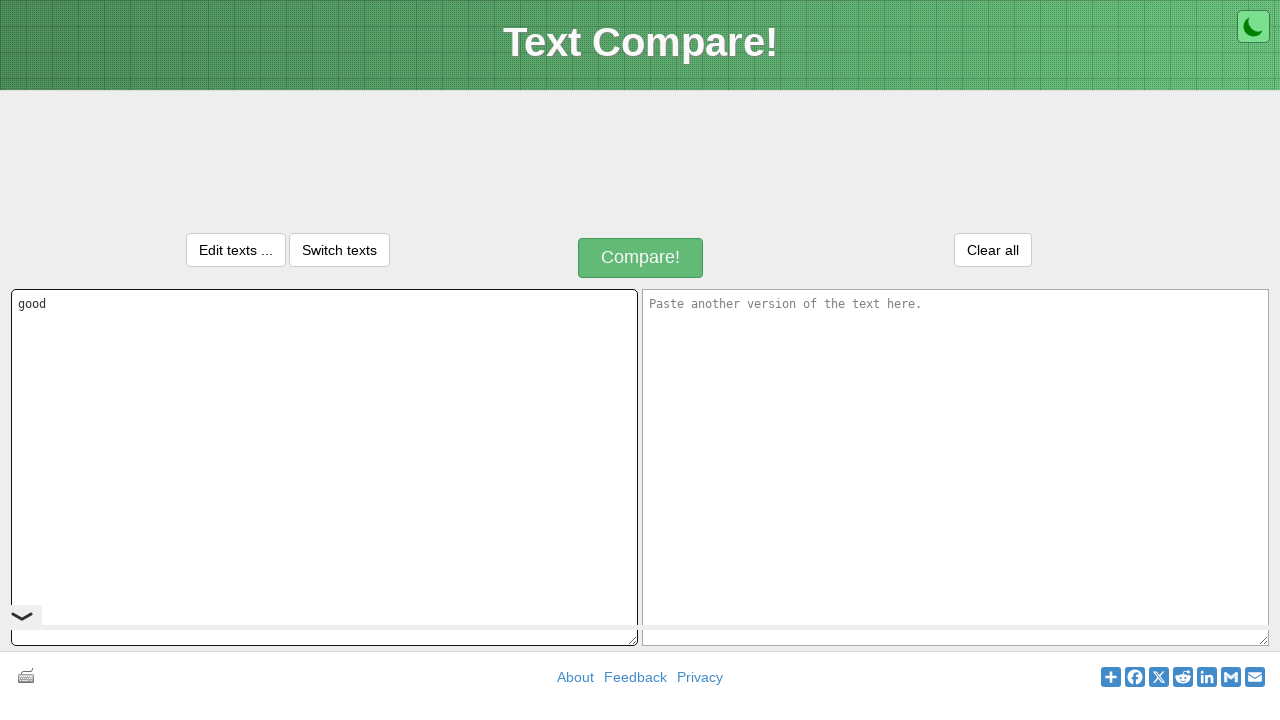

Pressed Space key
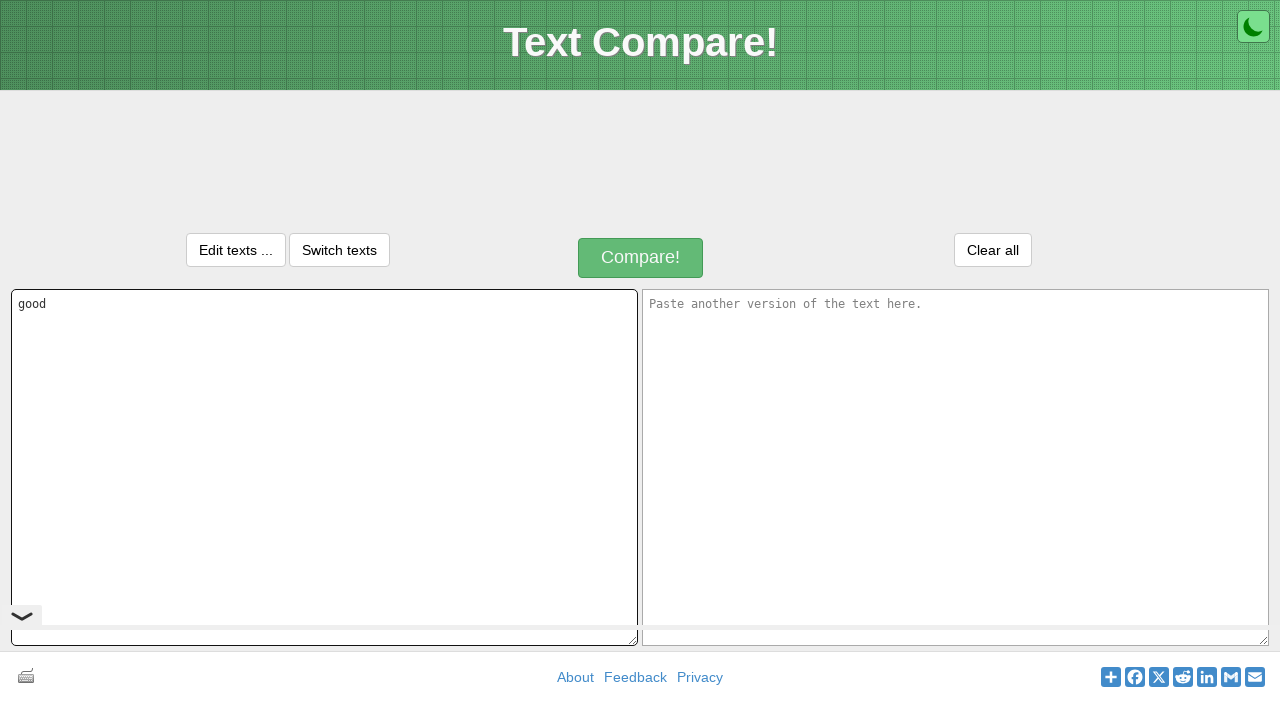

Pressed Shift key down
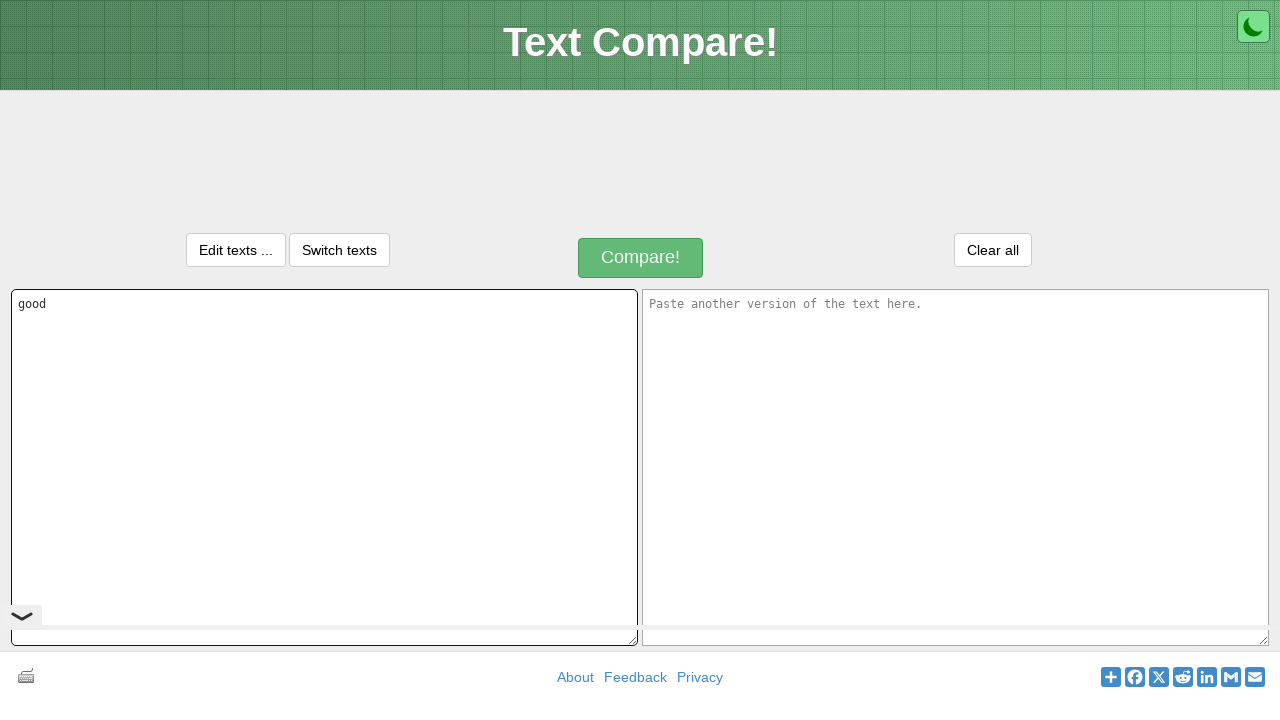

Pressed 'b' key with Shift modifier for uppercase 'B'
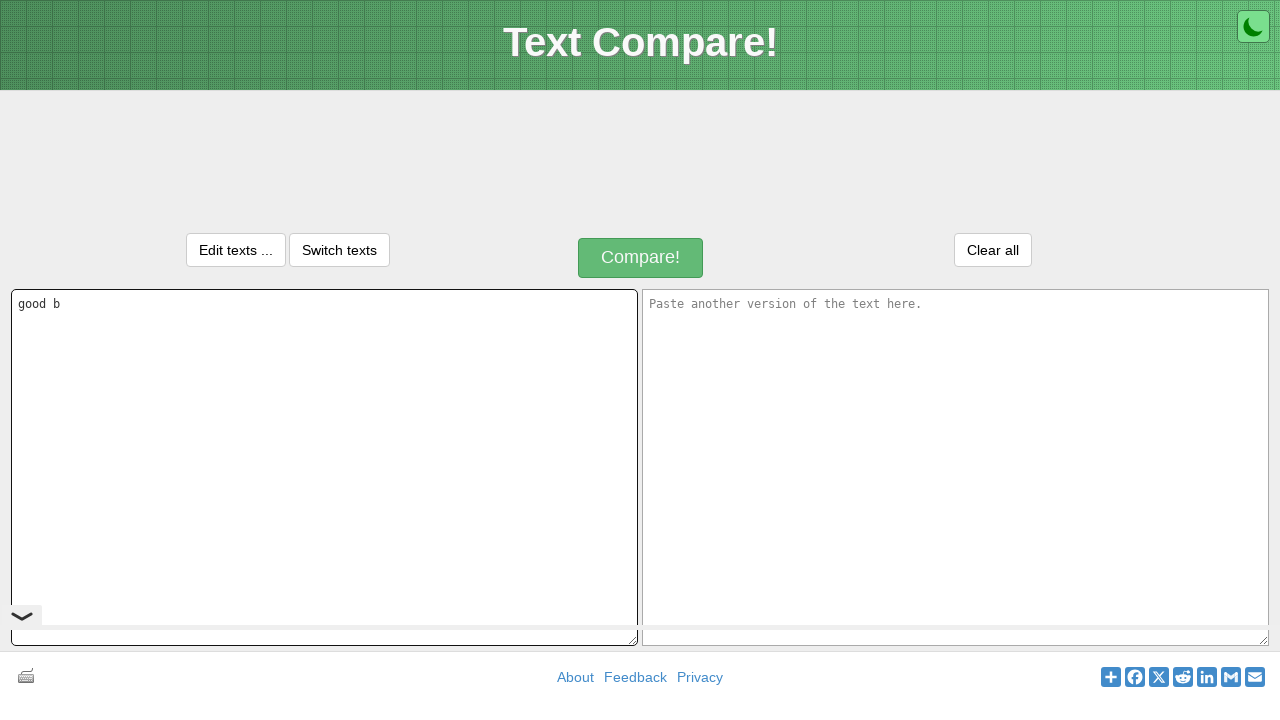

Released Shift key
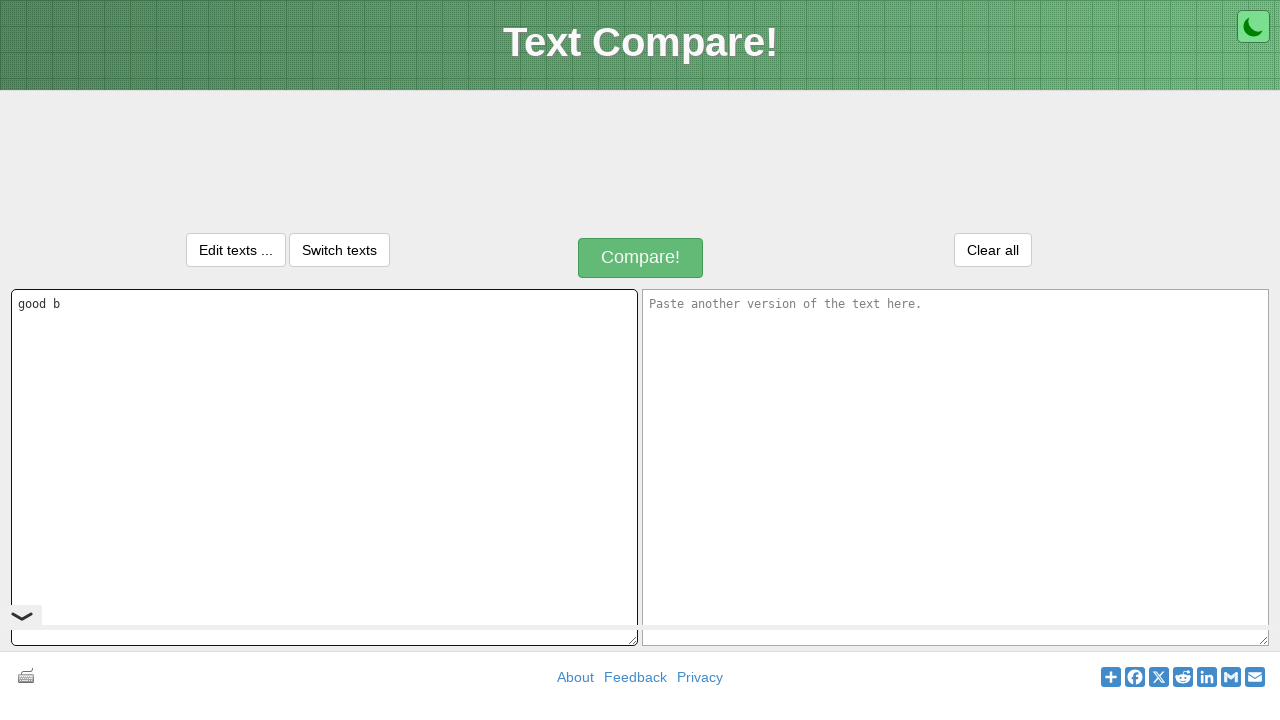

Typed 'ye'
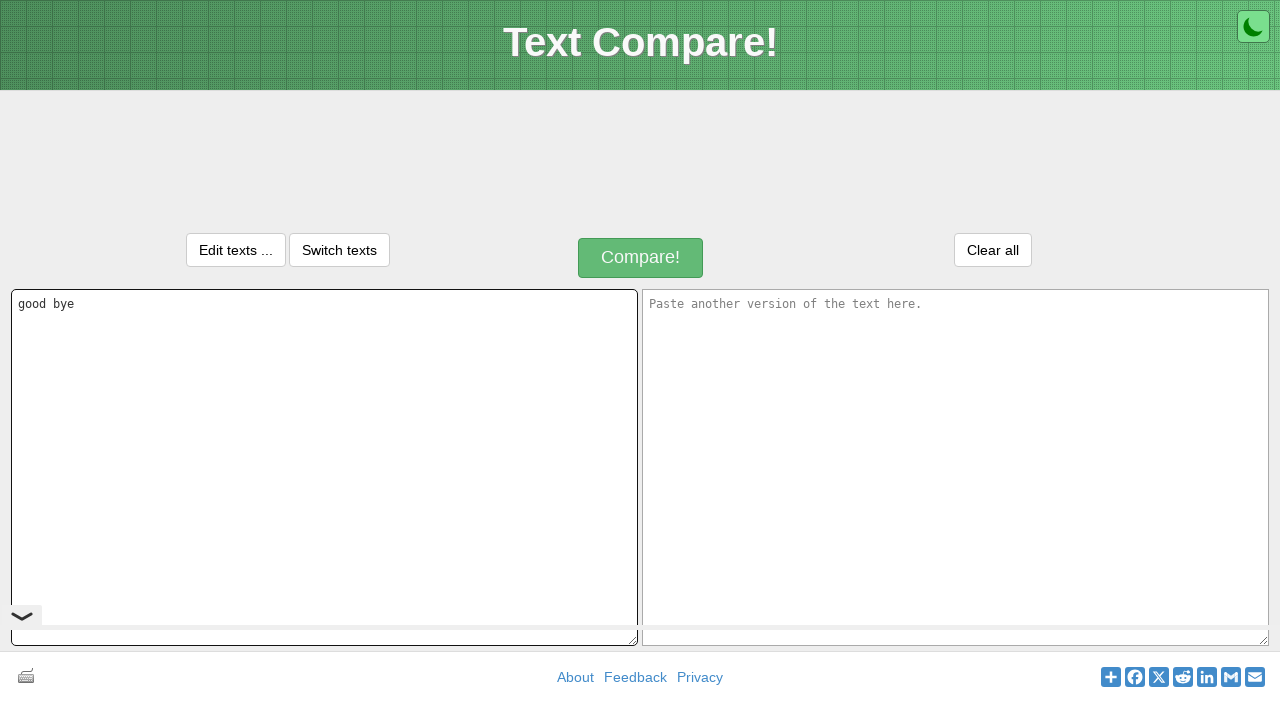

Pressed Space key
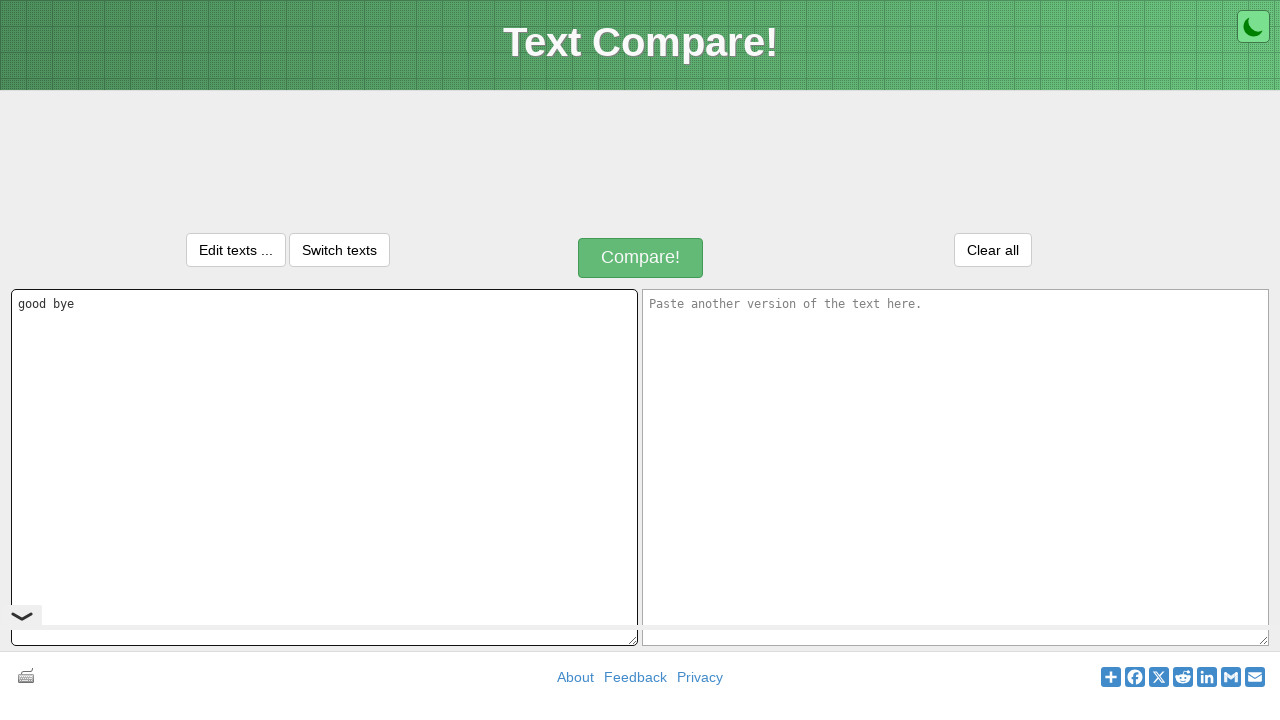

Pressed Shift key down
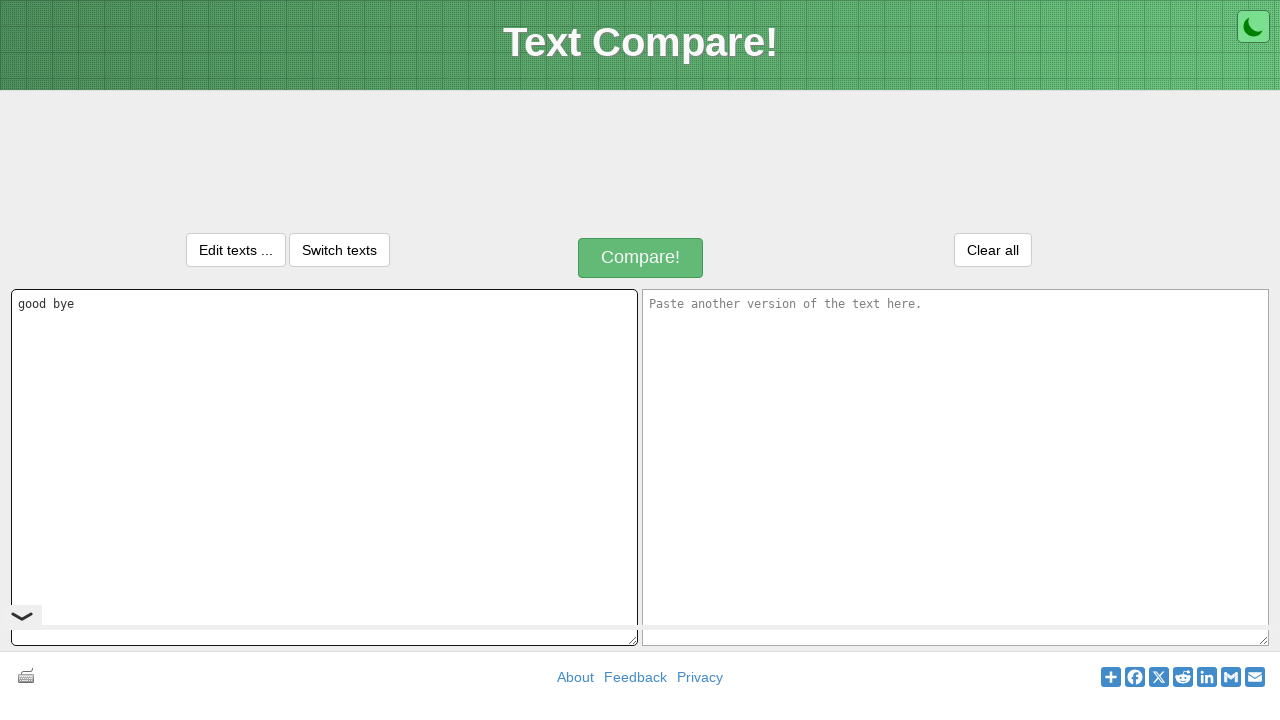

Pressed 'k' key with Shift modifier for uppercase 'K'
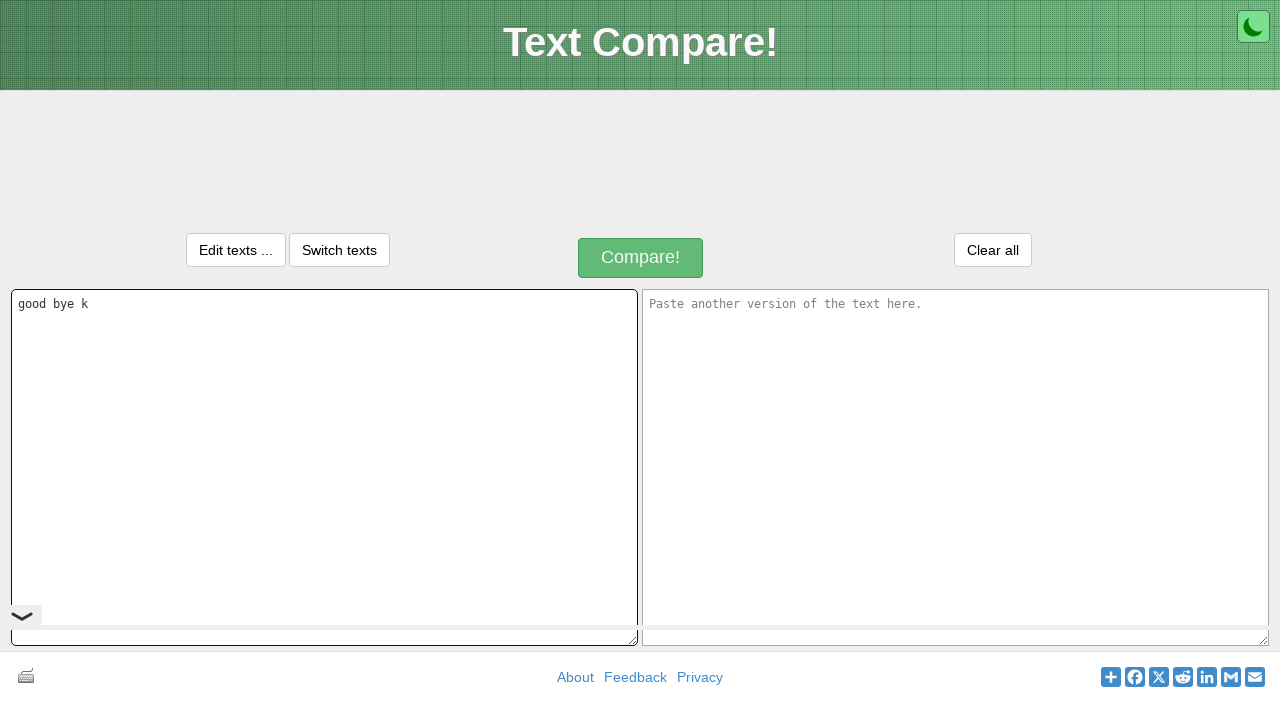

Released Shift key
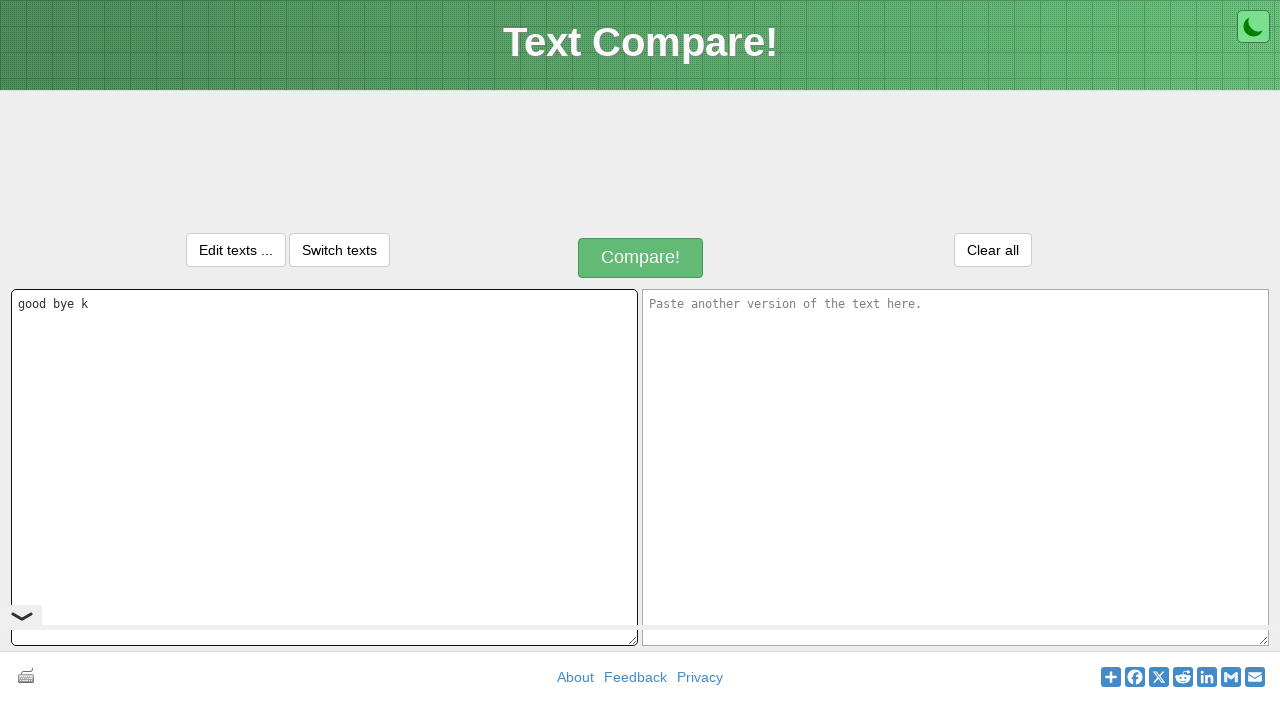

Typed 'eys'
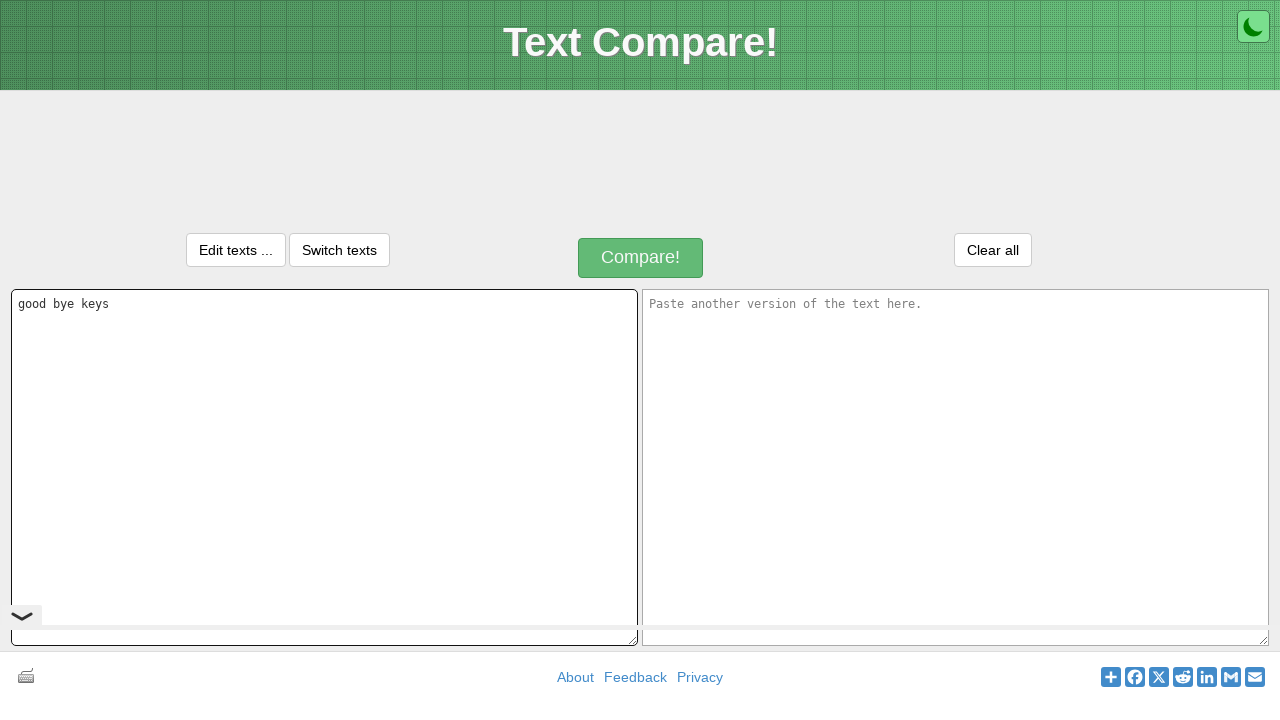

Pressed Enter key to submit input
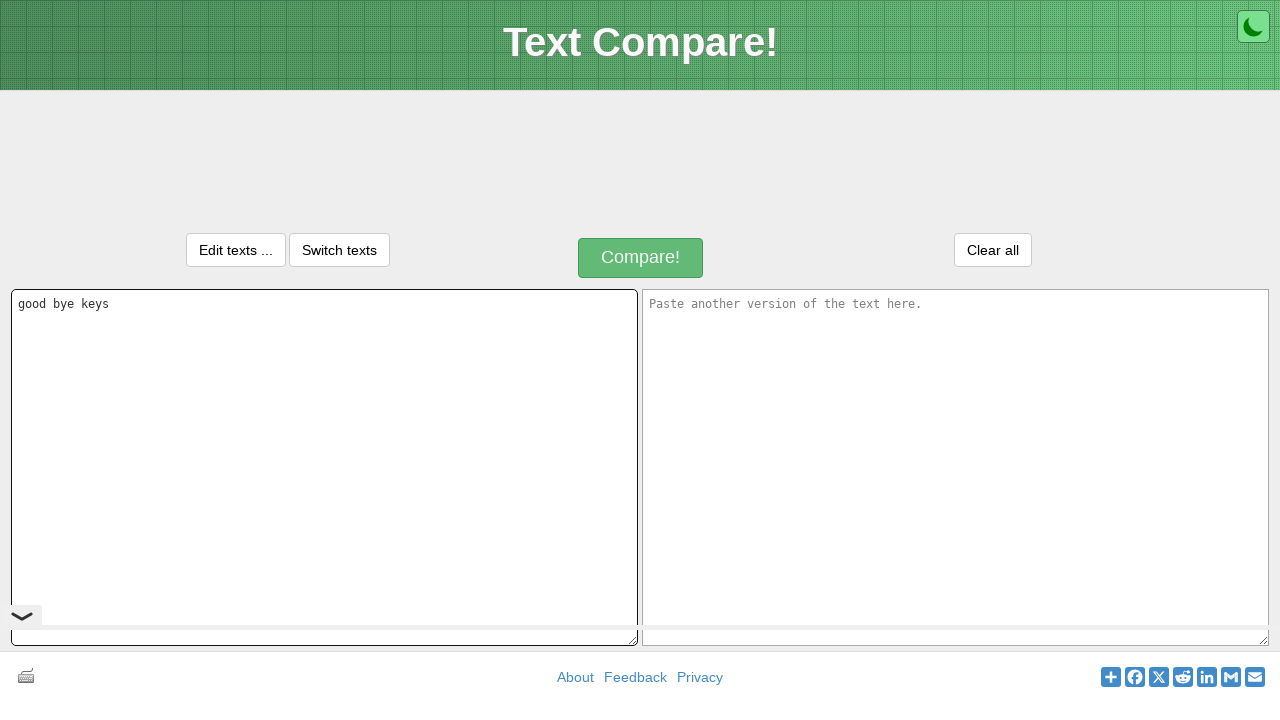

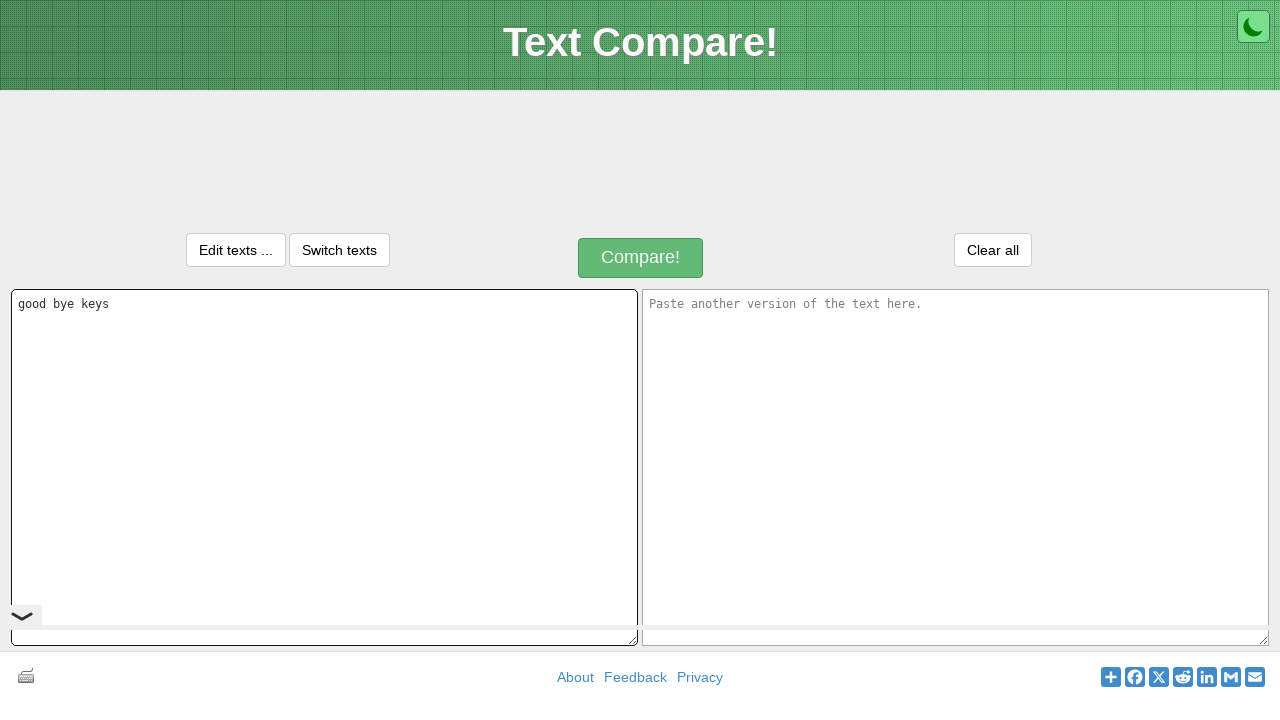